Tests multiple windows functionality by clicking a link that opens a new browser window and verifies that multiple windows are open

Starting URL: https://the-internet.herokuapp.com/

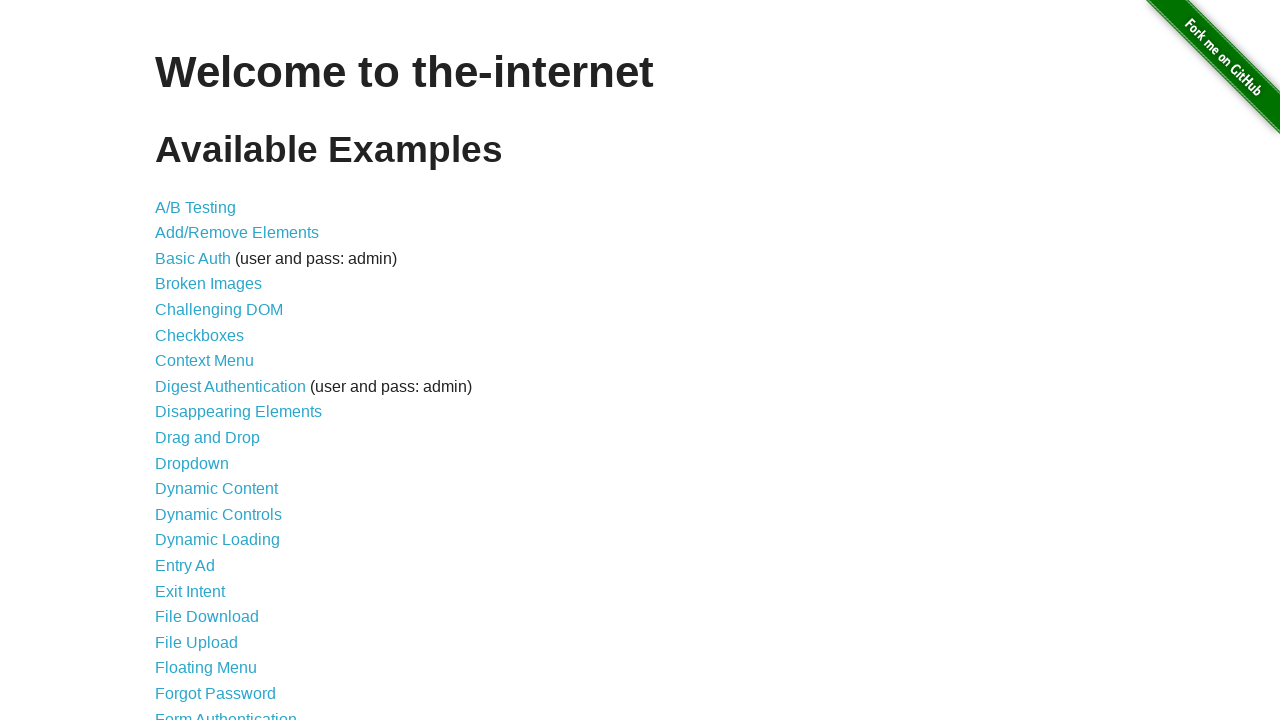

Clicked on Multiple Windows link at (218, 369) on xpath=//a[contains(text(),'Multiple Windows')]
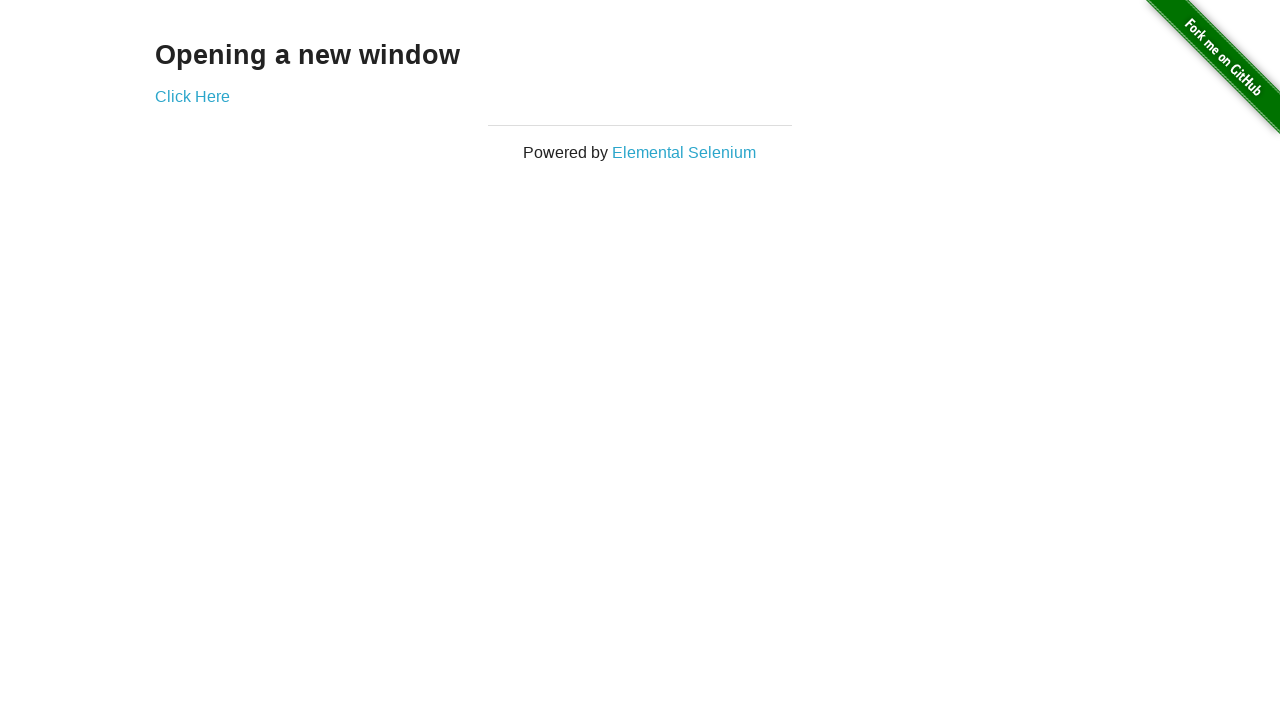

Clicked on 'Click Here' link to open new window at (192, 96) on xpath=//a[contains(text(),'Click Here')]
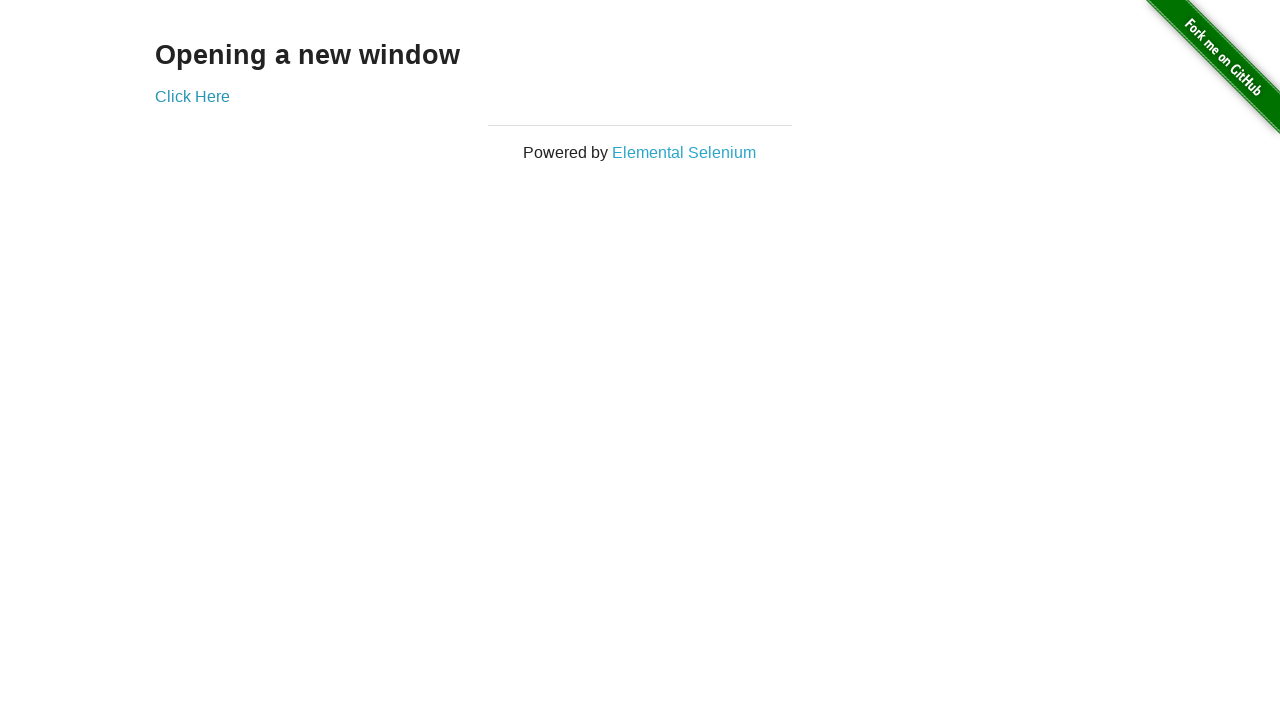

New page/window object obtained
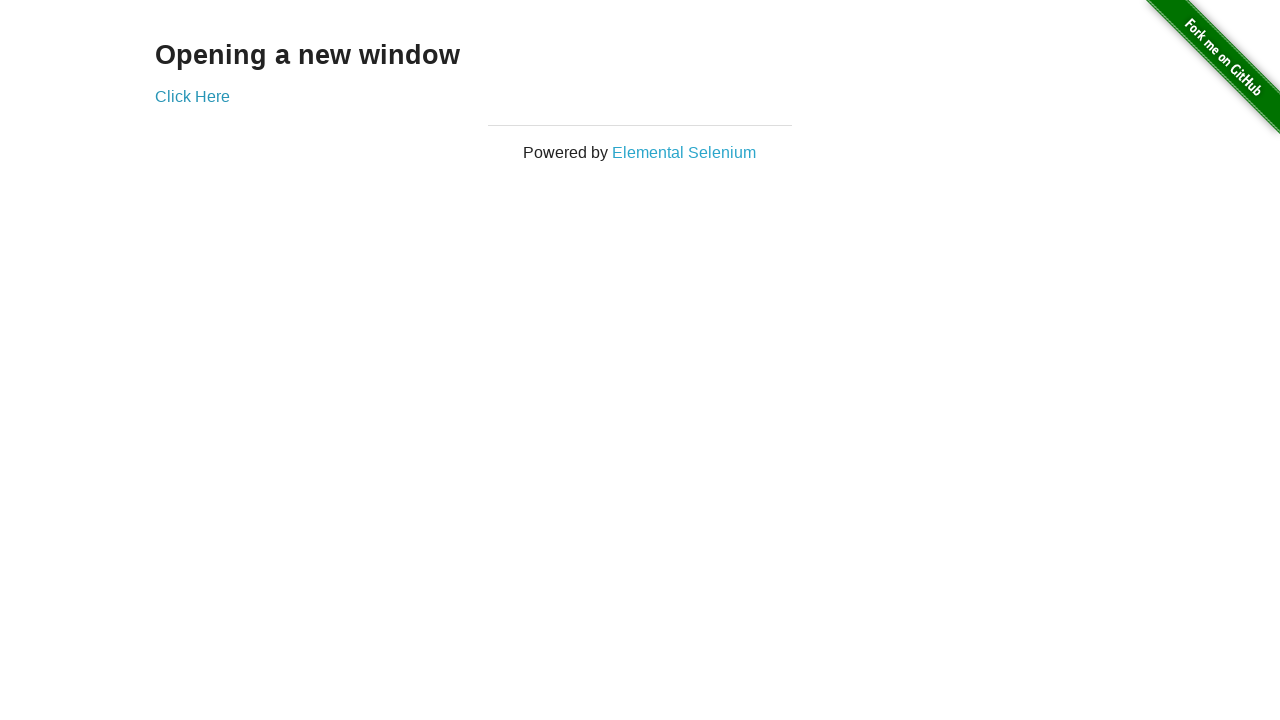

Verified that multiple windows are open
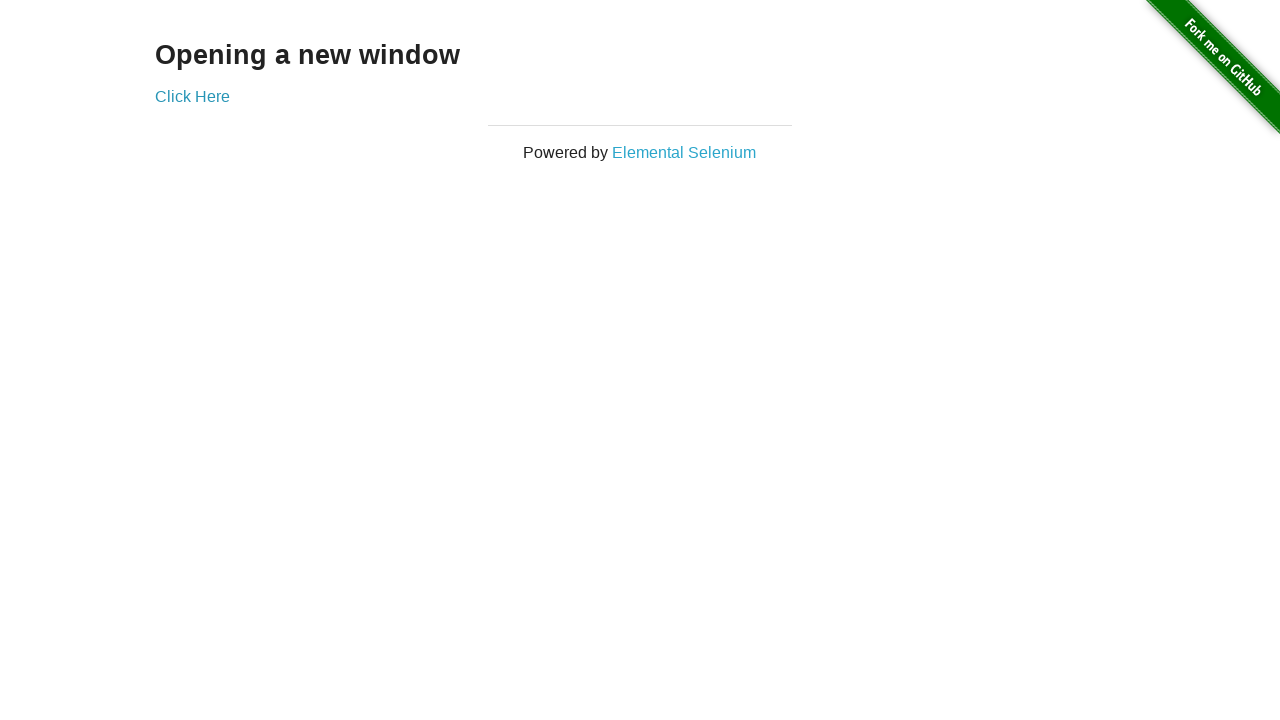

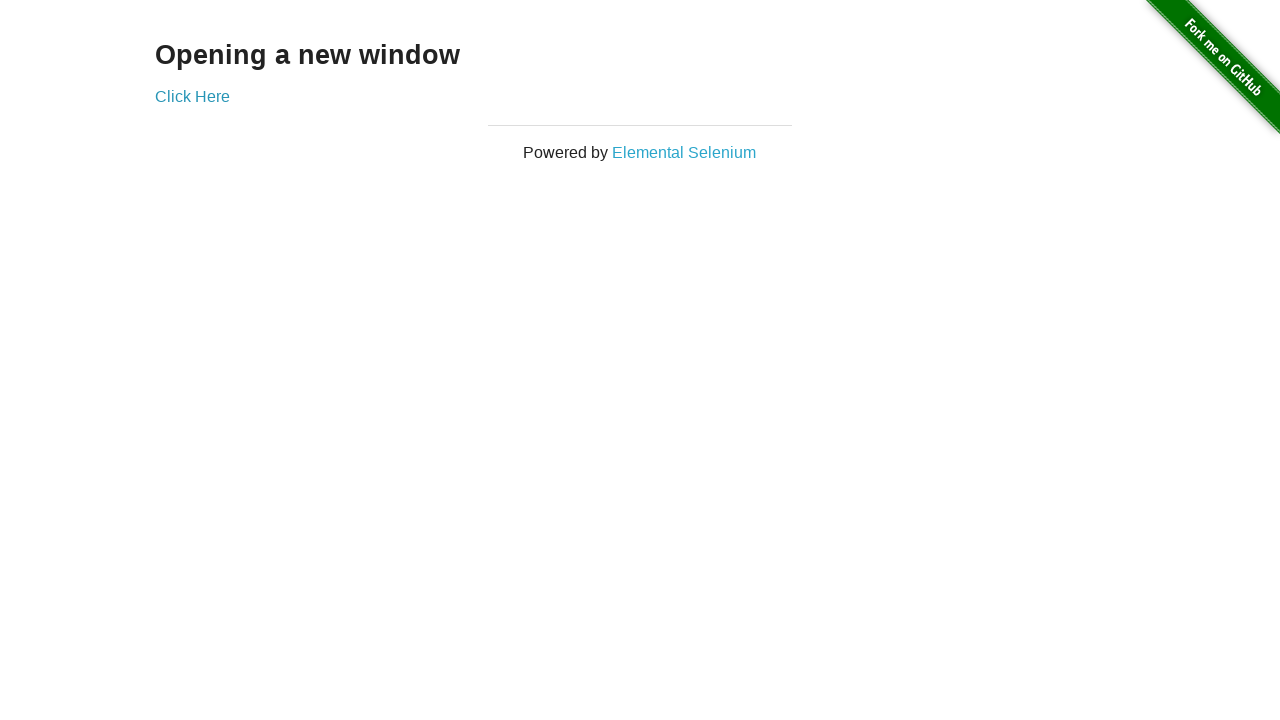